Tests multi-window handling by clicking Help and Privacy links from Google signup page, switching to the Google Account Help window, and then clicking the Community button.

Starting URL: https://accounts.google.com/signup/v2/webcreateaccount?hl=en&flowName=GlifWebSignIn&flowEntry=SignUp

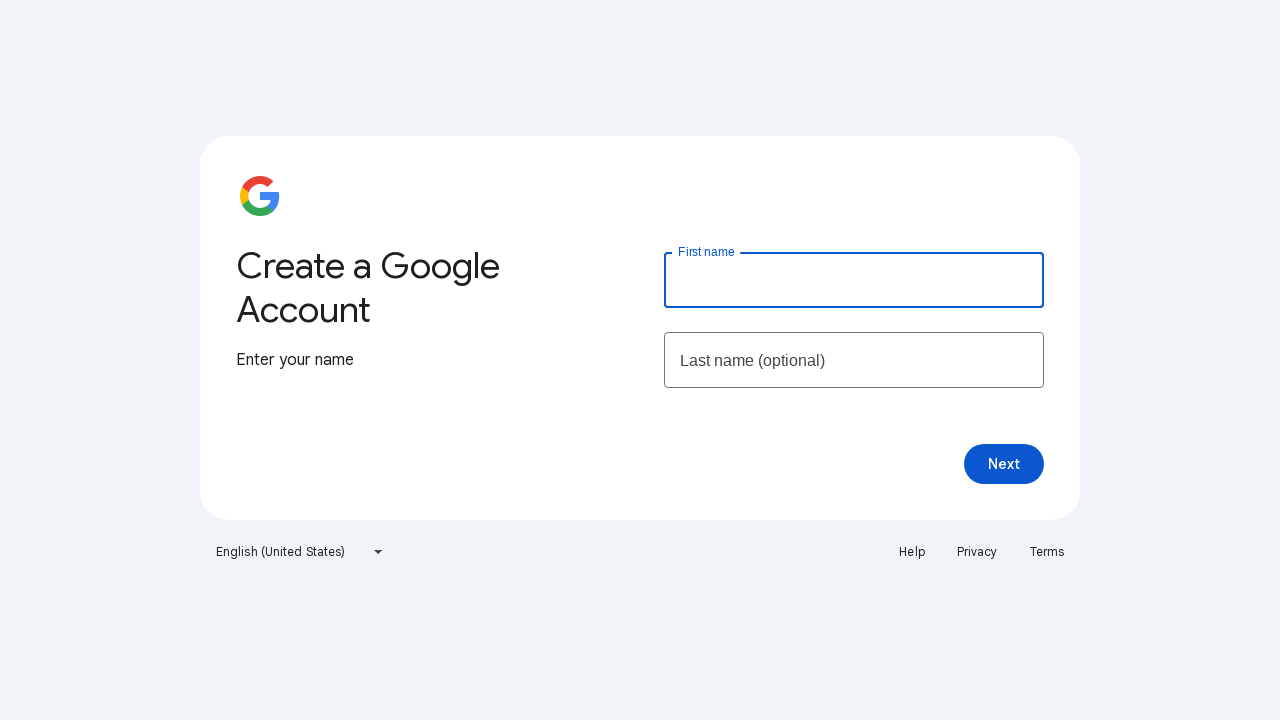

Clicked Help link, opening new window at (912, 552) on xpath=//a[text()='Help']
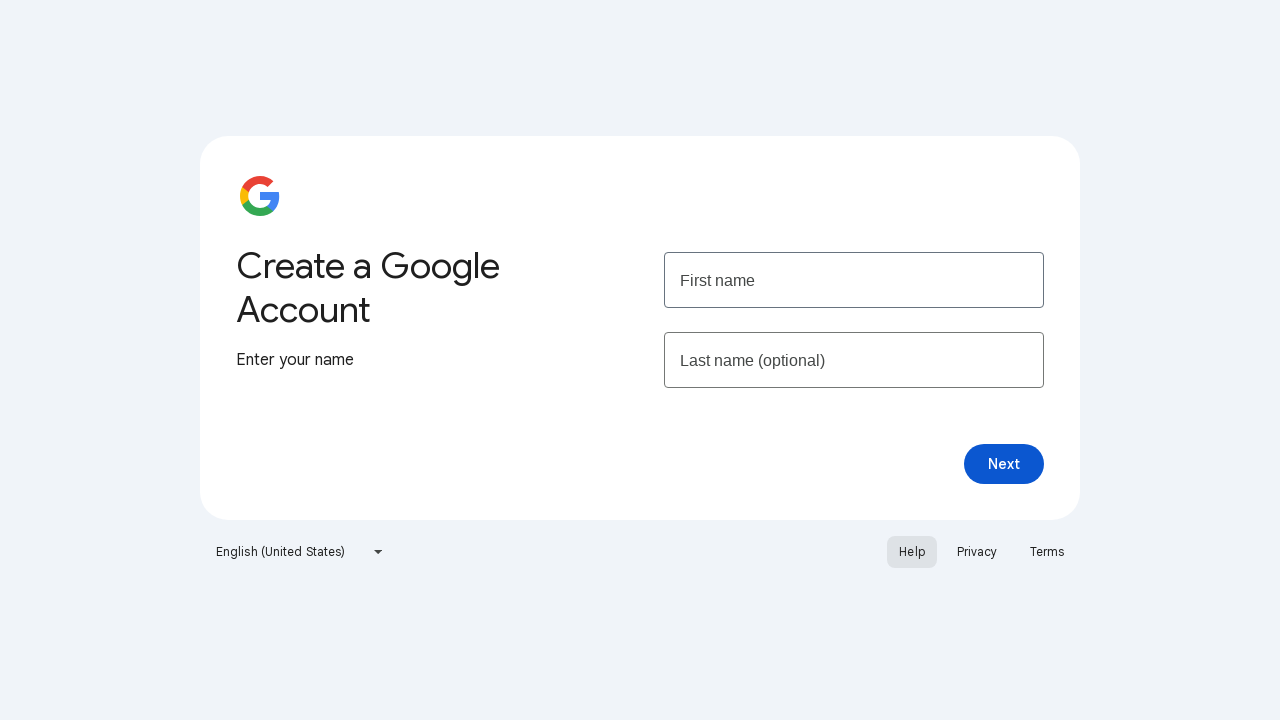

Clicked Privacy link, opening new window at (977, 552) on xpath=//a[text()='Privacy']
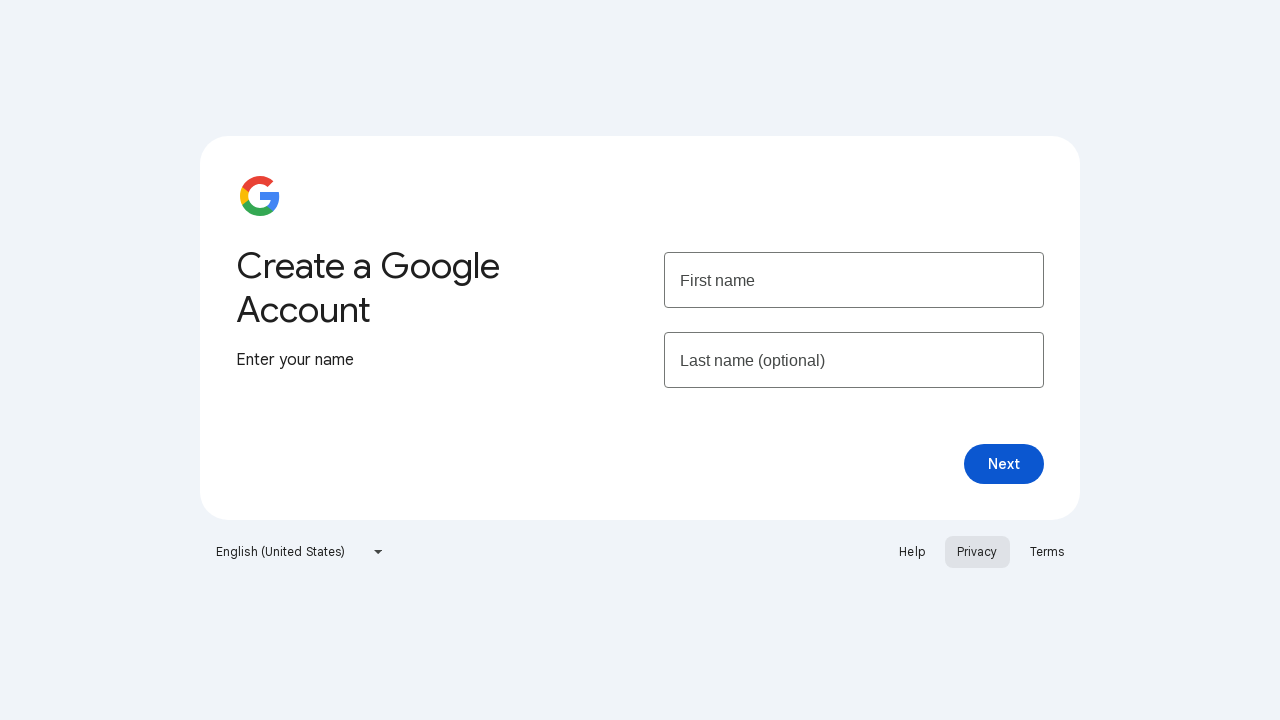

Retrieved all pages from context
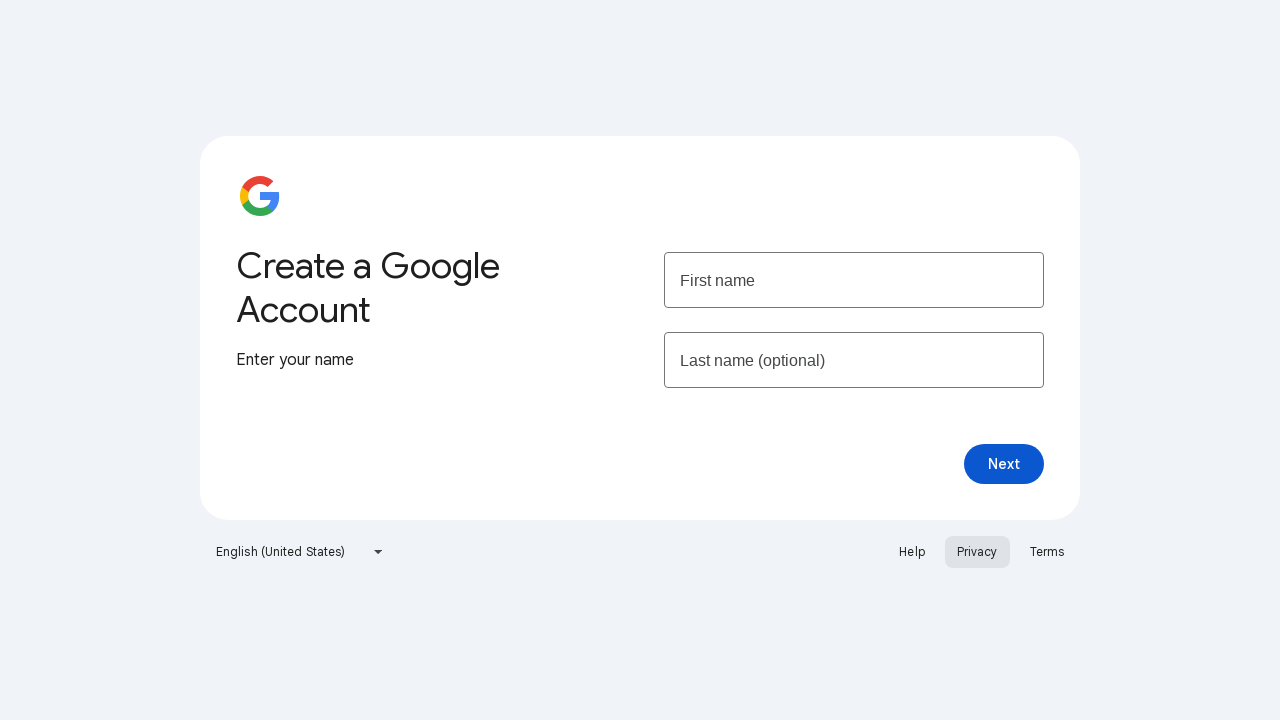

Found target page: Google Account Help
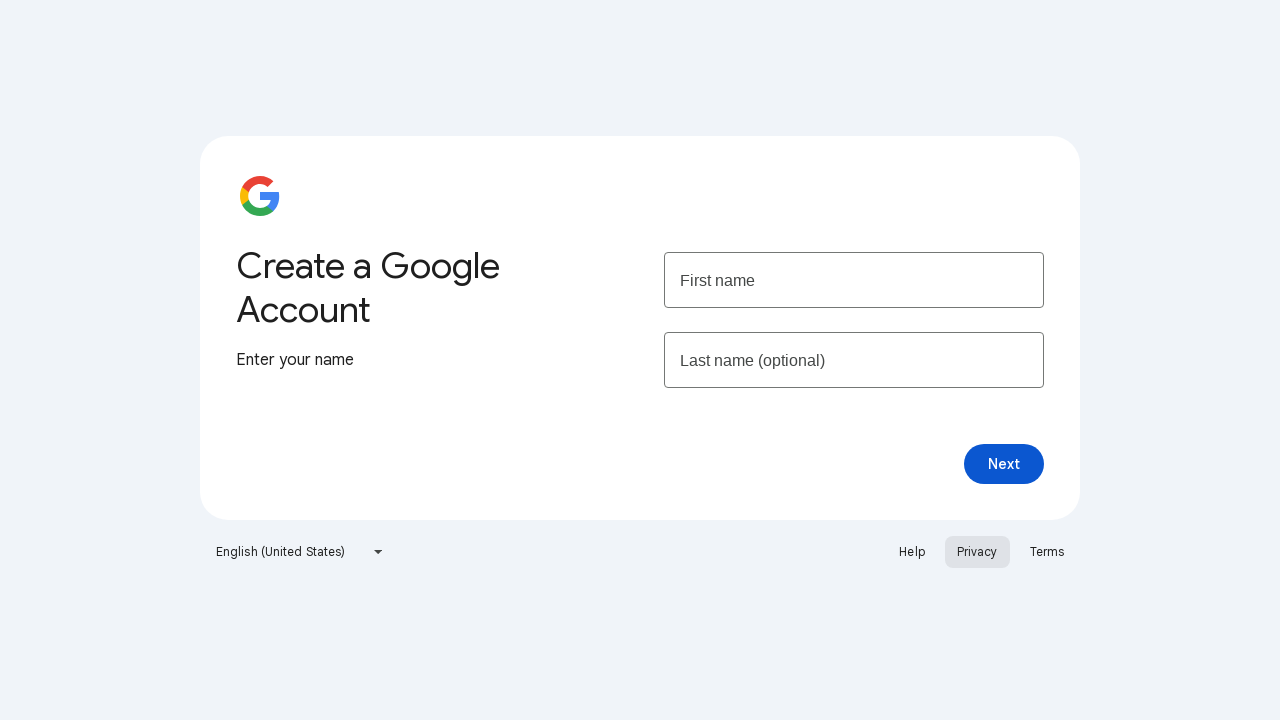

Brought Google Account Help window to front
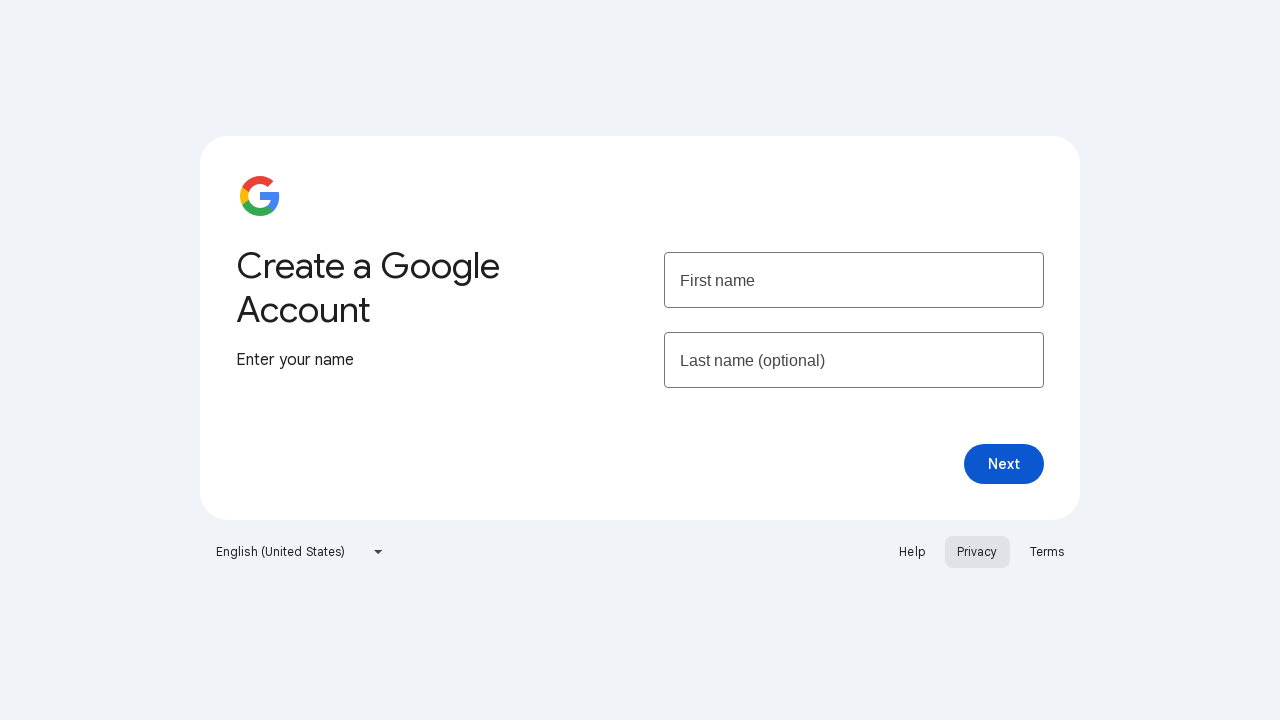

Clicked Community button on Google Account Help page at (174, 96) on xpath=//a[text()='Community']
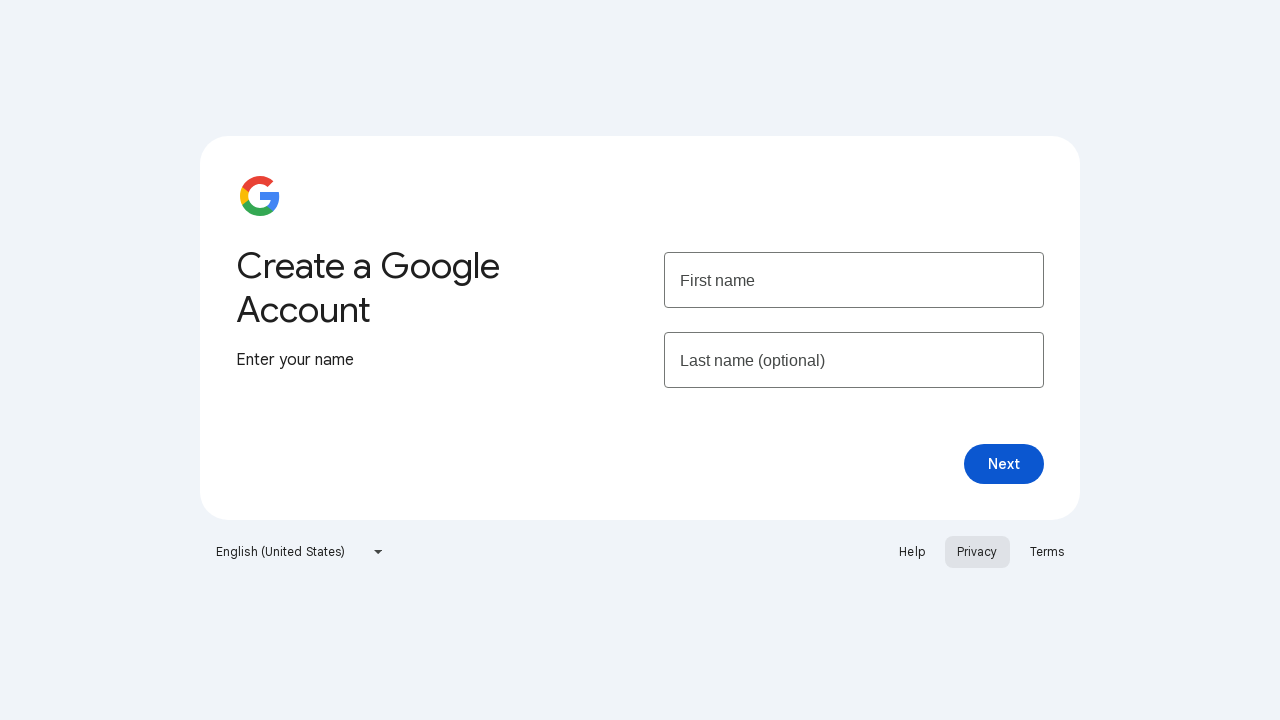

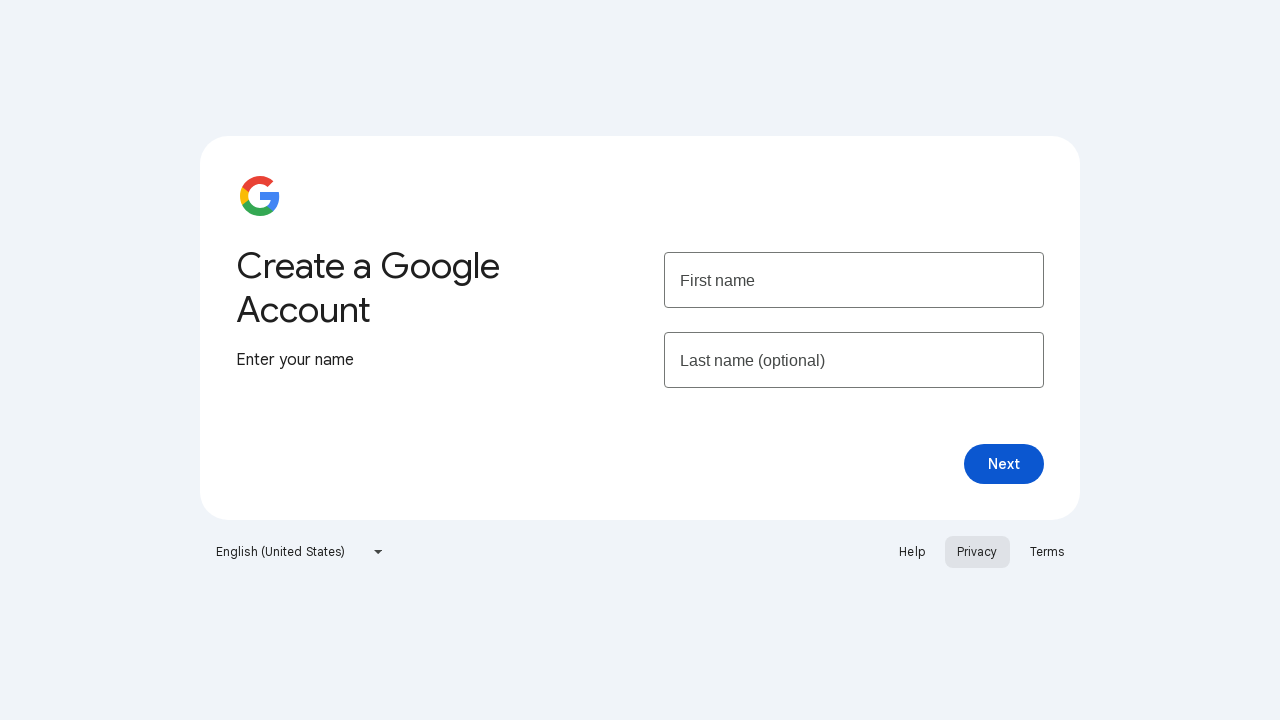